Clicks on a "Click to make me Disappear" button on a wait demonstration page

Starting URL: https://web-locators-static-site-qa.vercel.app/Wait%20onTime

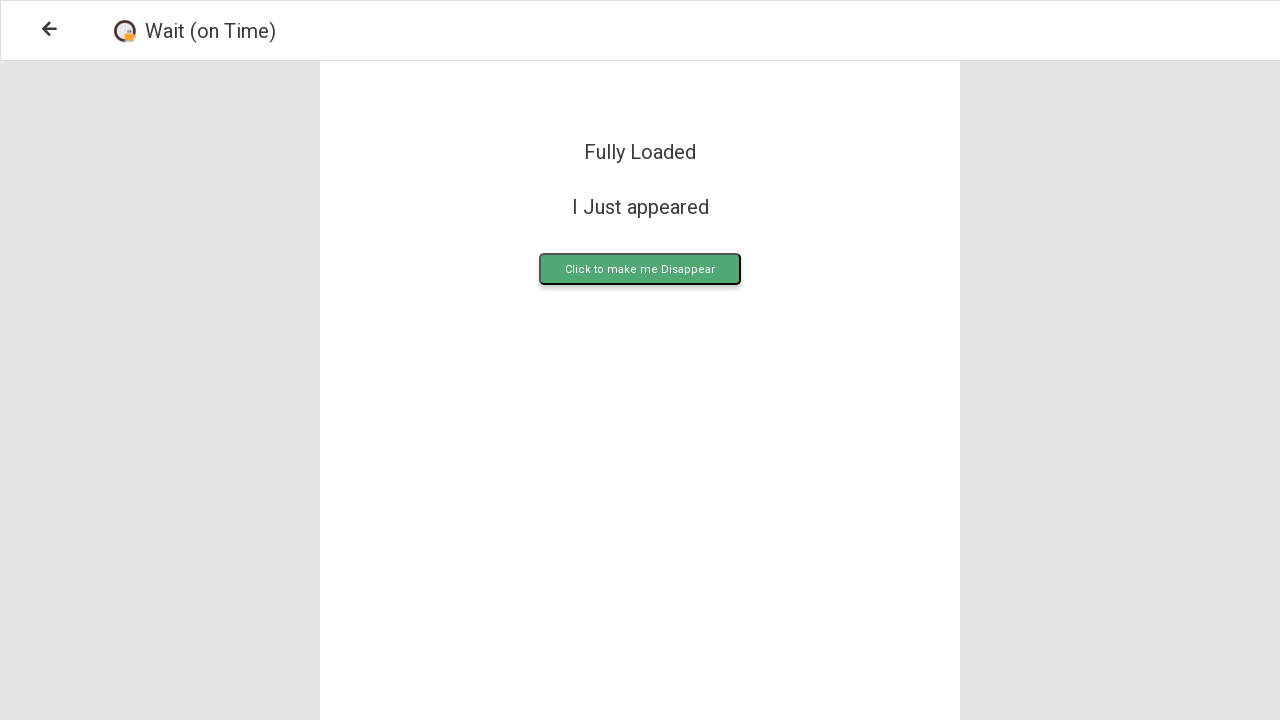

Navigated to Wait demonstration page
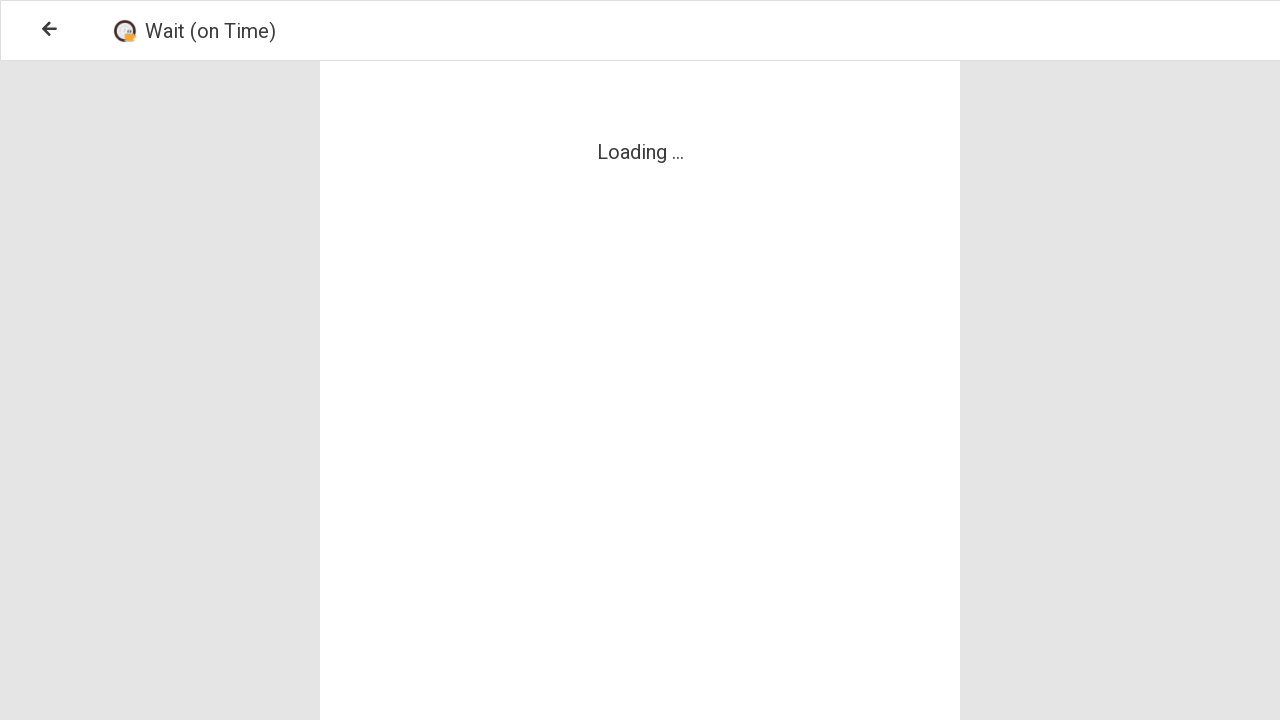

Clicked on 'Click to make me Disappear' button at (640, 269) on .upload
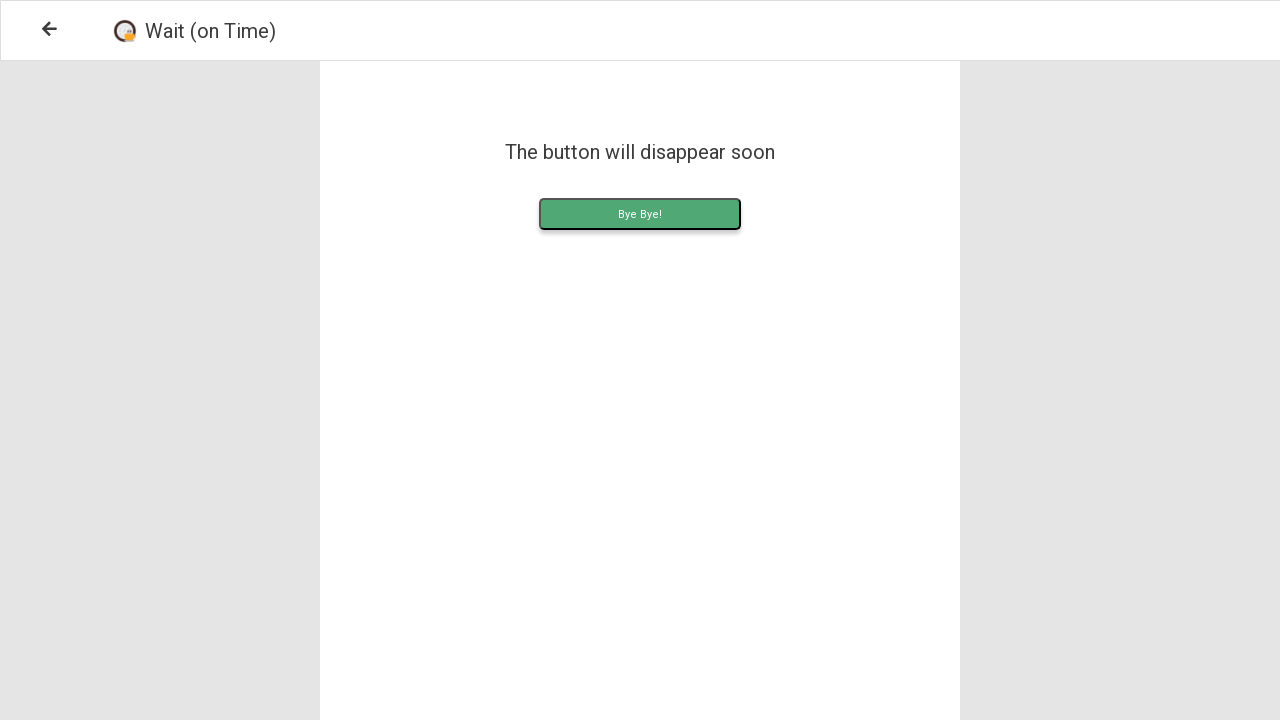

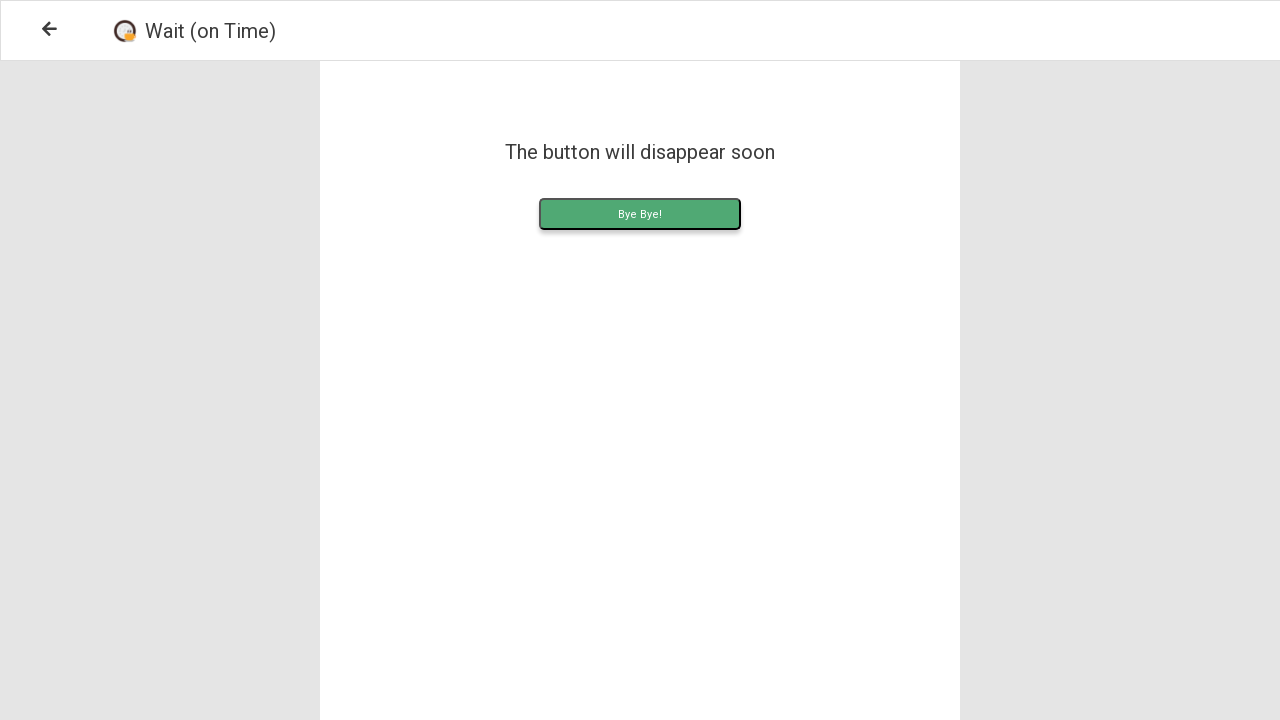